Tests opting out of A/B tests by adding an opt-out cookie on the target page, then refreshing to verify the page shows "No A/B Test" heading

Starting URL: http://the-internet.herokuapp.com/abtest

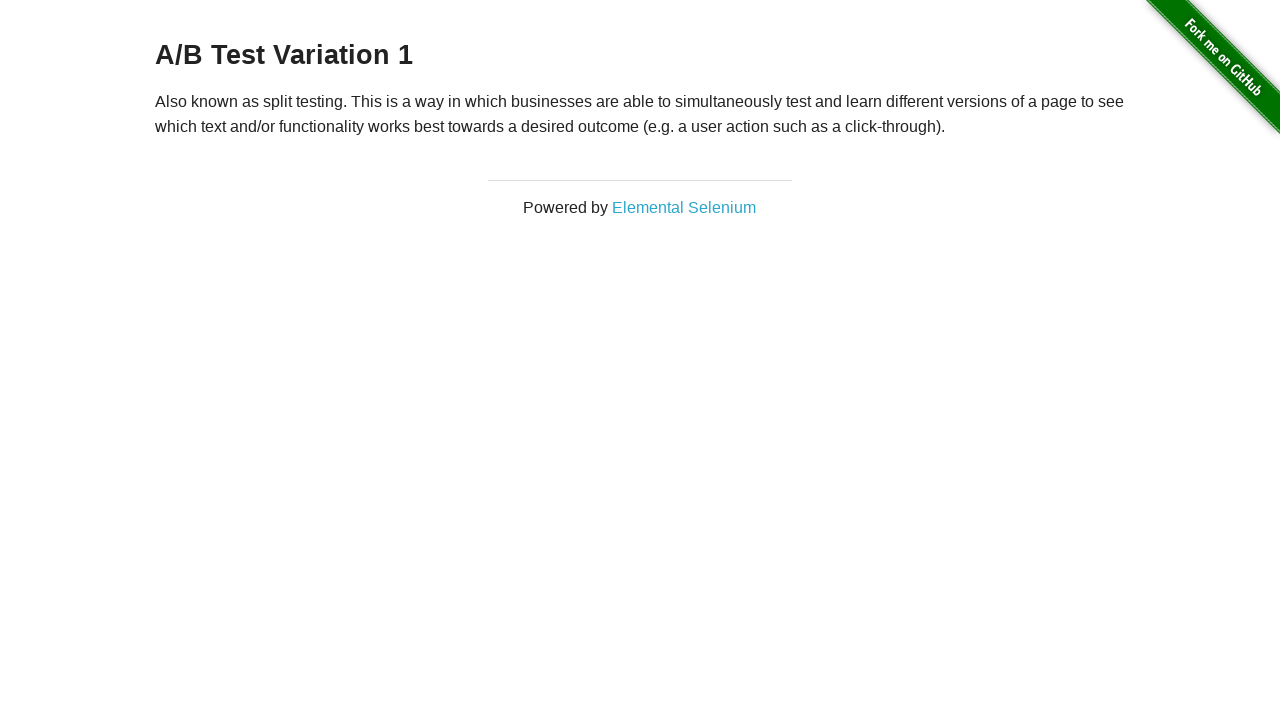

Waited for heading to load on A/B test page
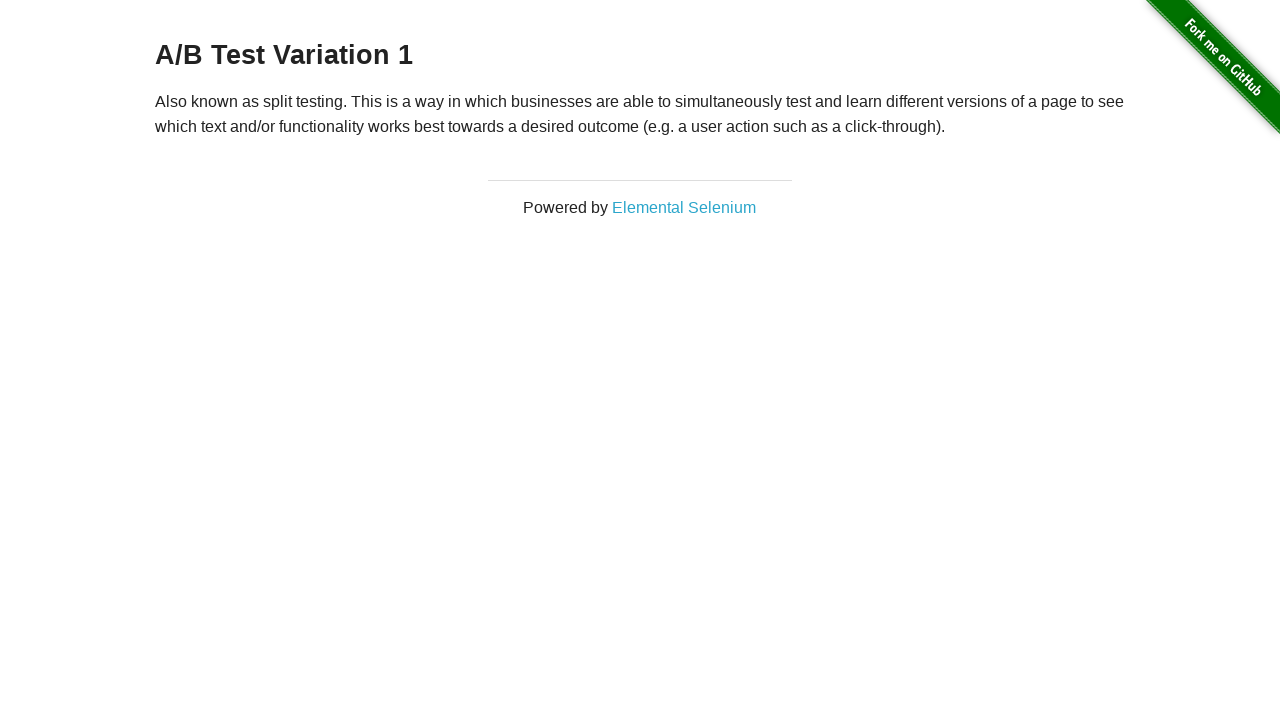

Retrieved initial heading text: 'A/B Test Variation 1'
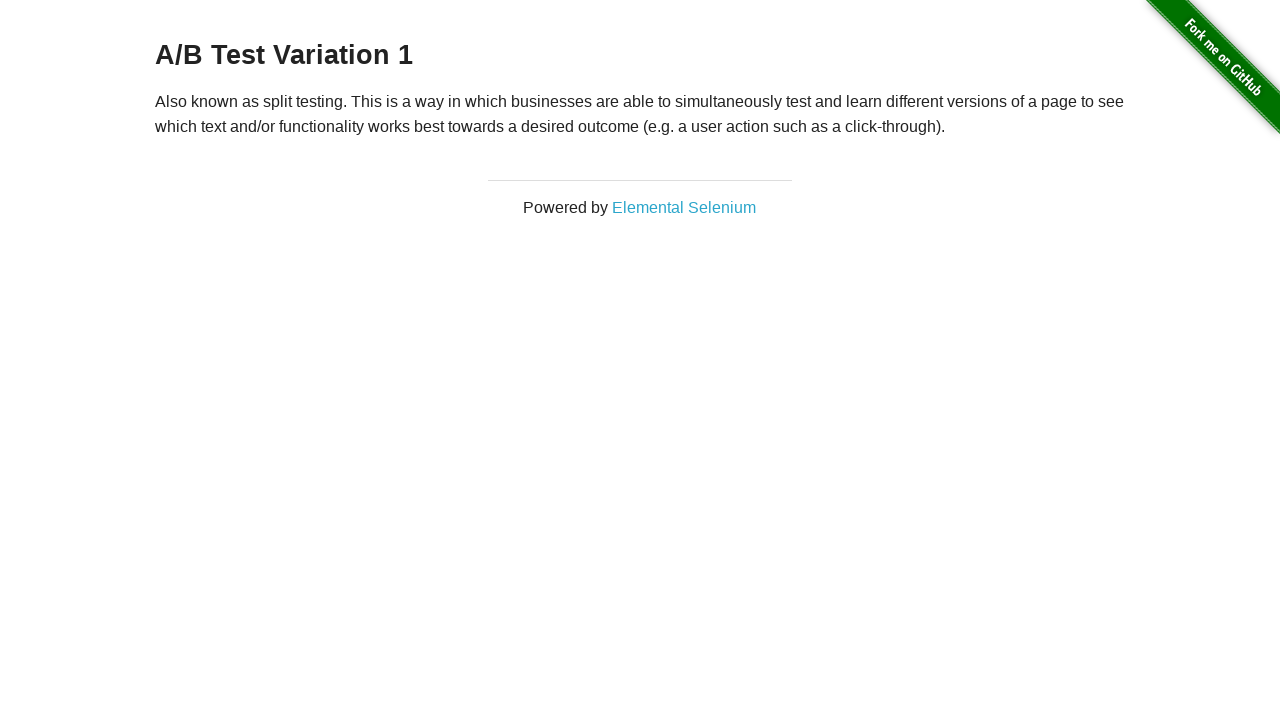

Verified initial heading is either 'A/B Test Variation 1' or 'A/B Test Control'
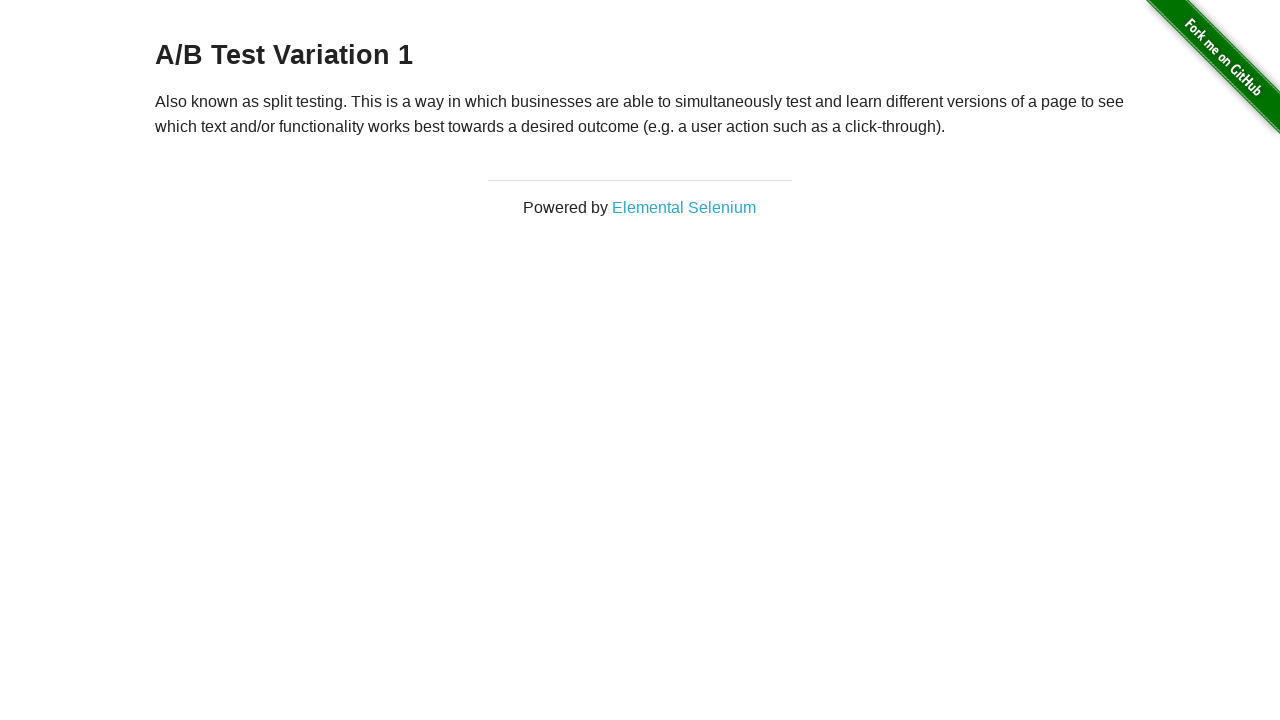

Added optimizelyOptOut cookie to context
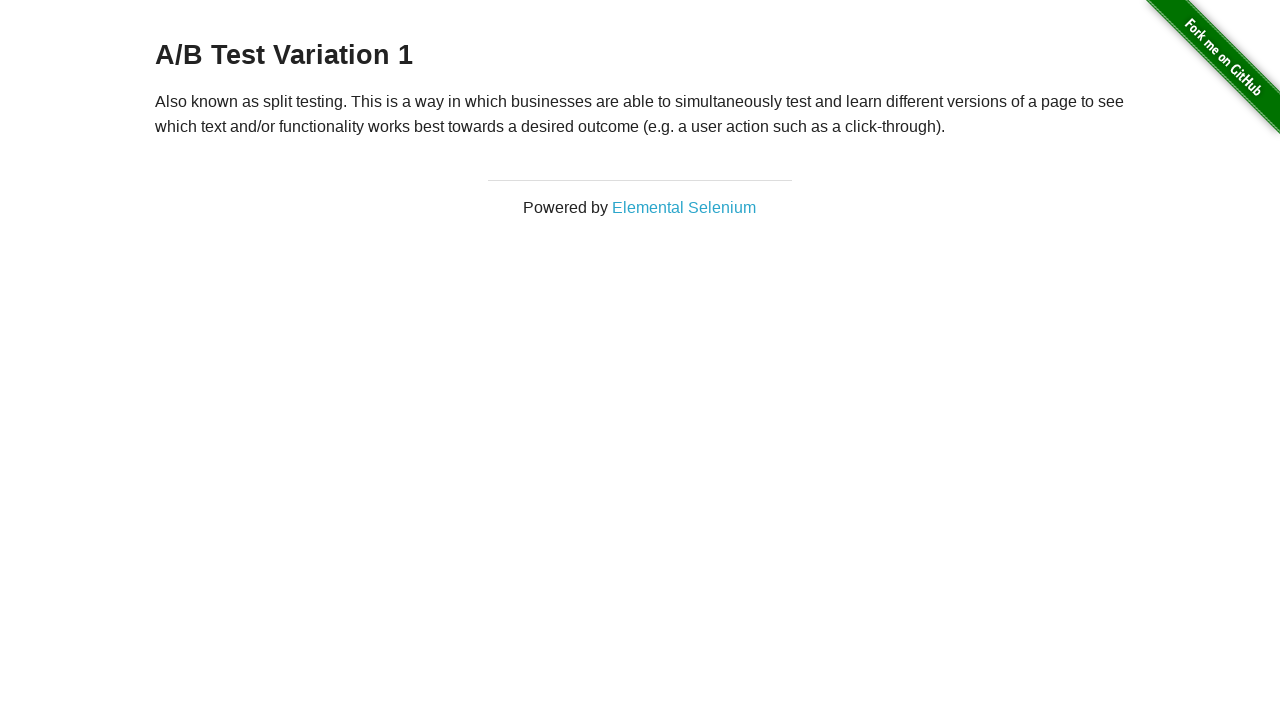

Reloaded page to apply opt-out cookie
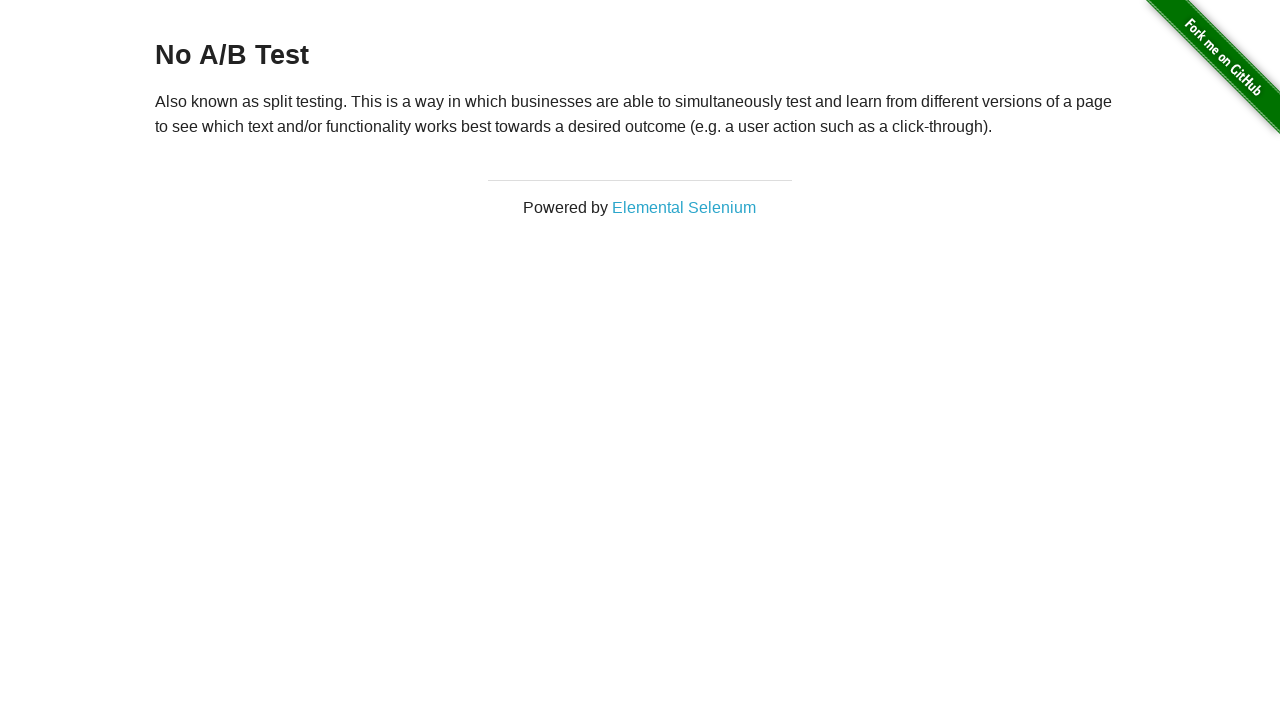

Waited for heading to load after page reload
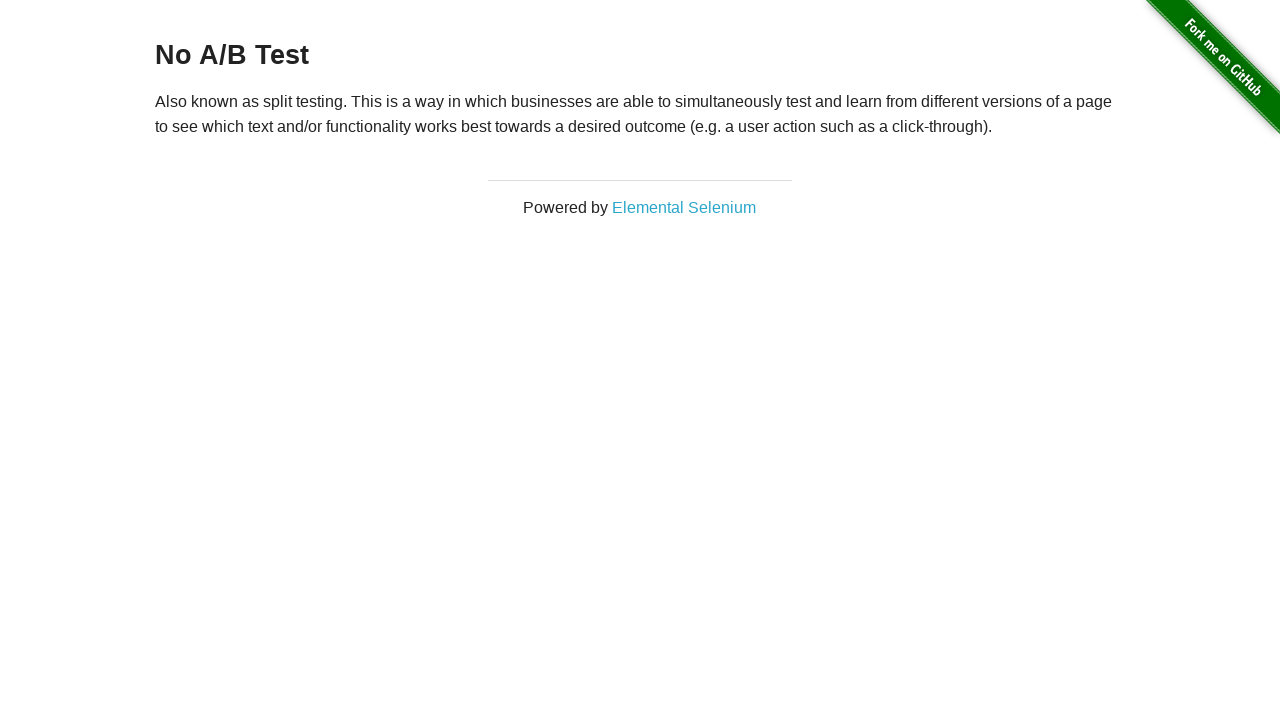

Retrieved heading text after opt-out: 'No A/B Test'
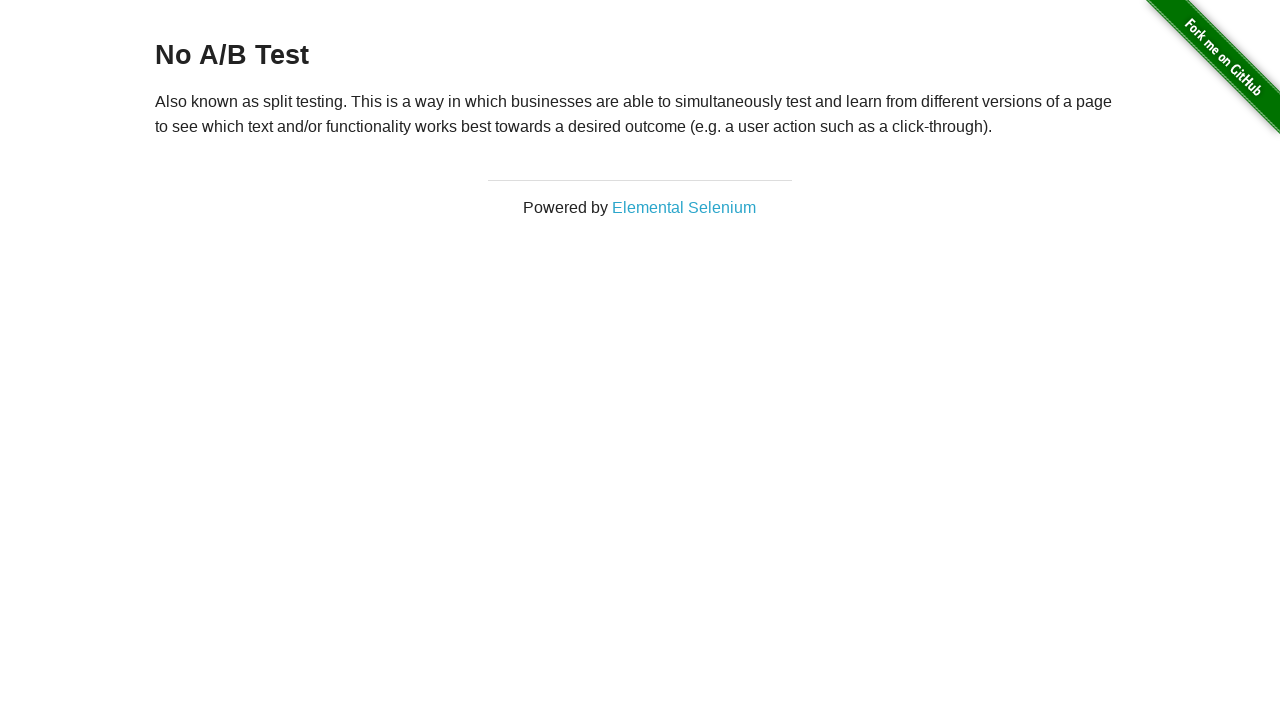

Verified heading displays 'No A/B Test' confirming successful opt-out
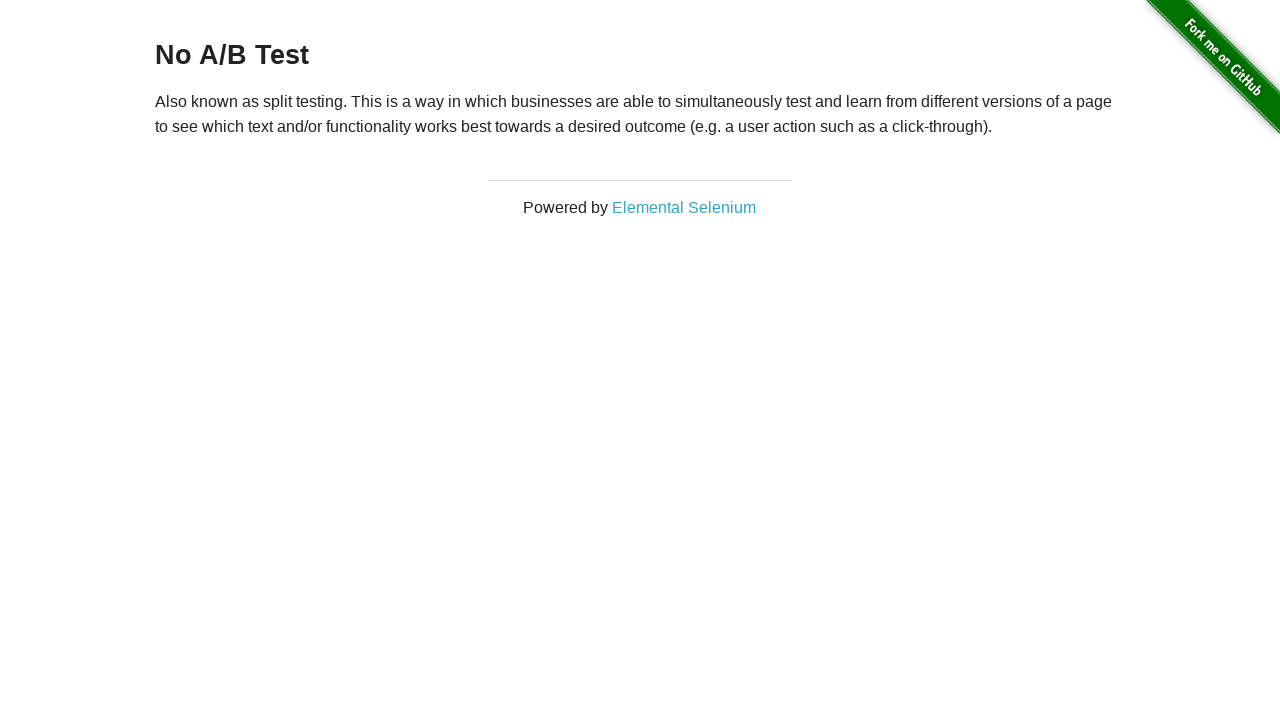

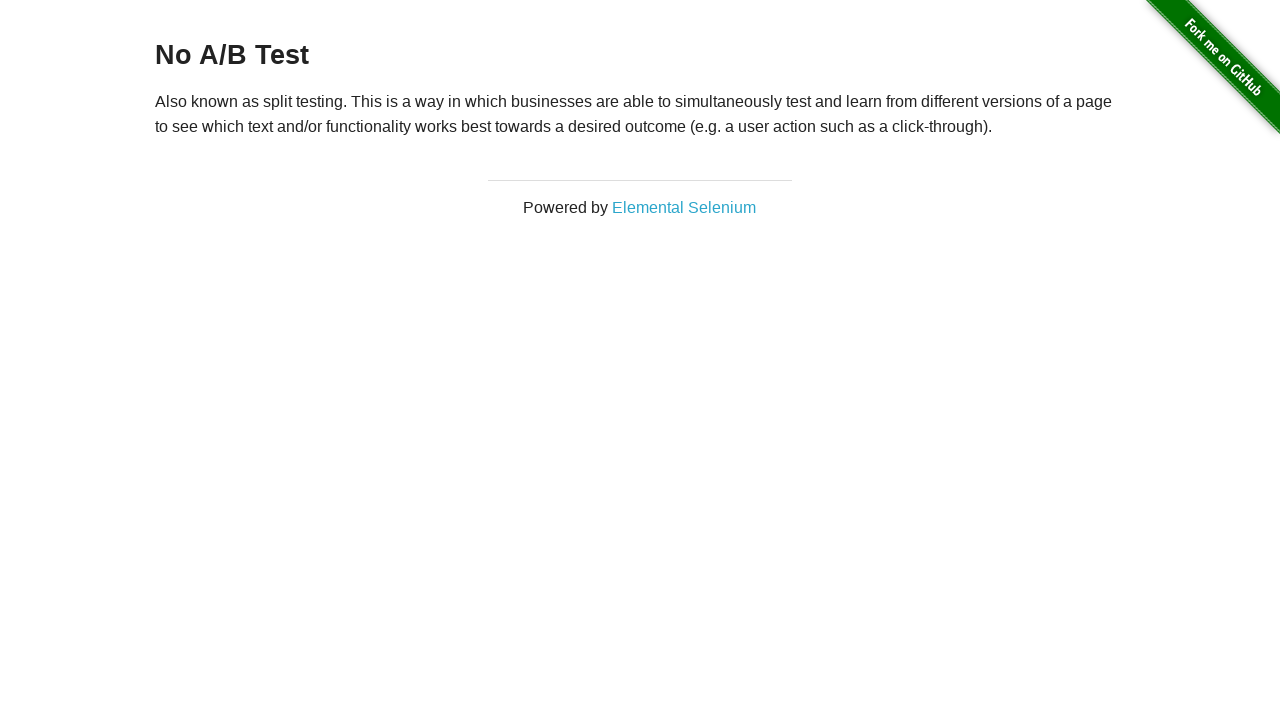